Tests an e-commerce workflow on Sauce Demo site by logging in with test credentials, selecting a product, adding it to cart, and completing checkout process

Starting URL: https://www.saucedemo.com/

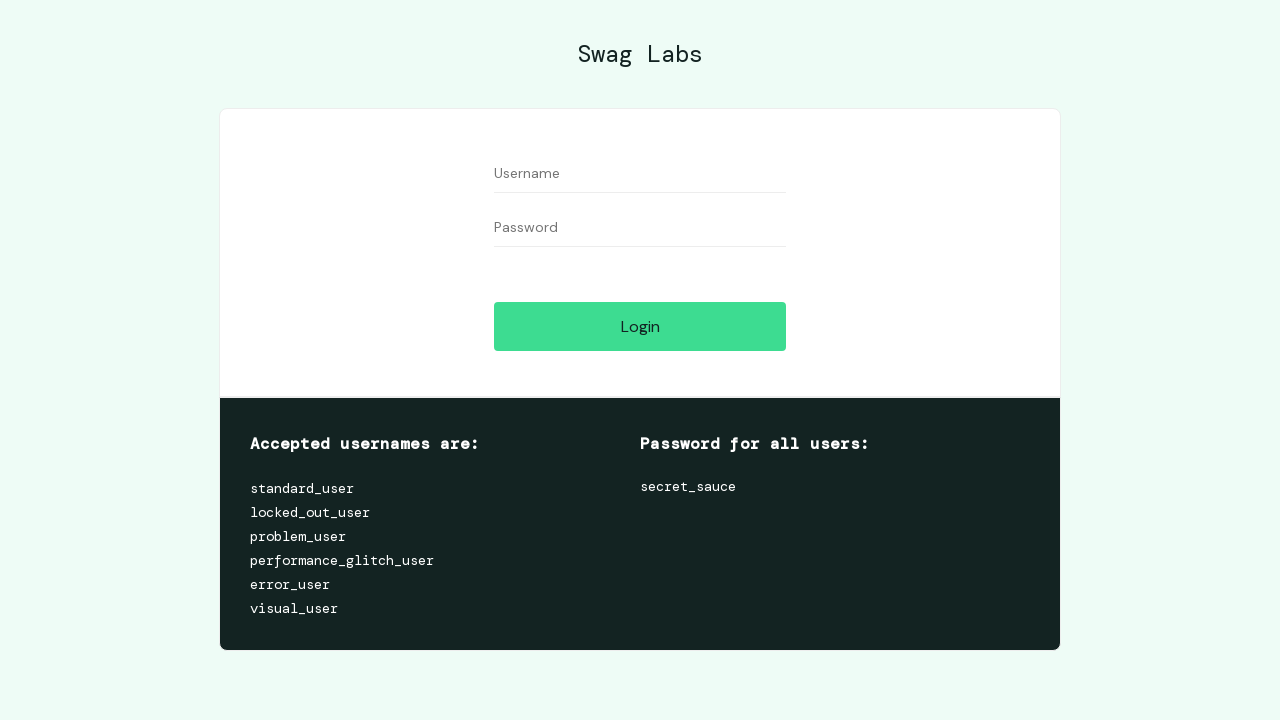

Filled username field with 'standard_user' on //input[@id="user-name"]
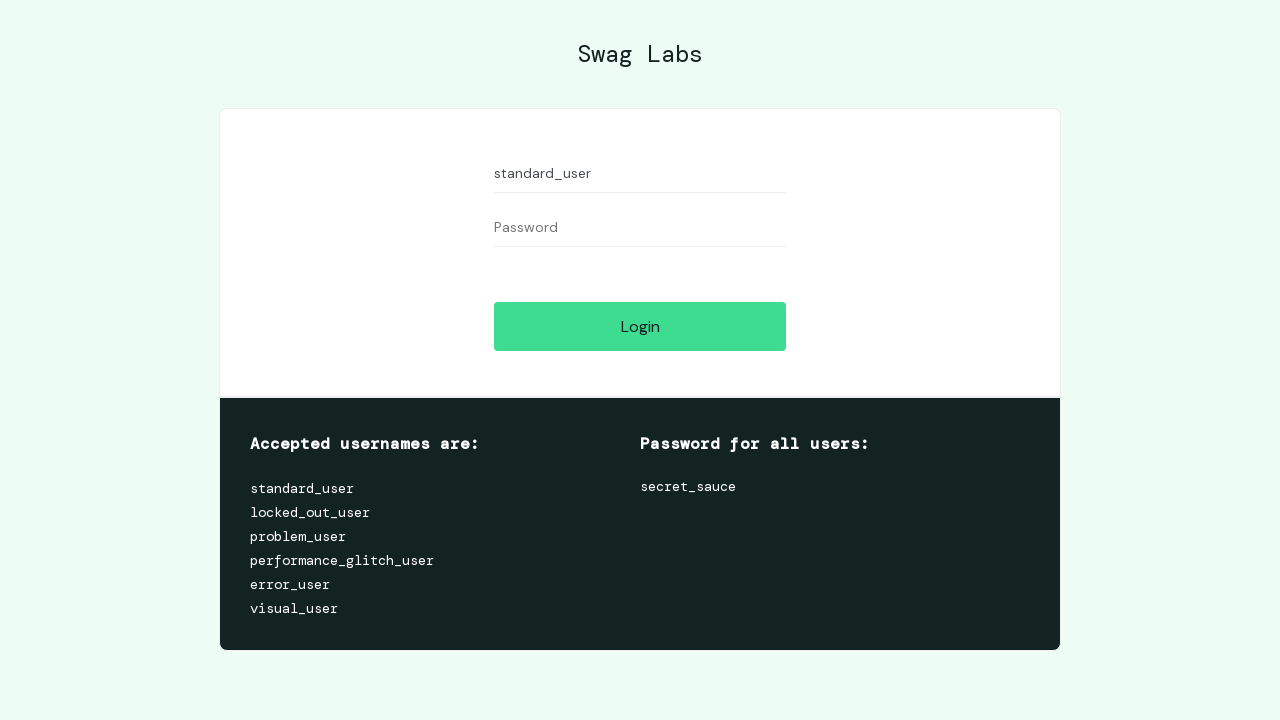

Filled password field with 'secret_sauce' on //input[@id="password"]
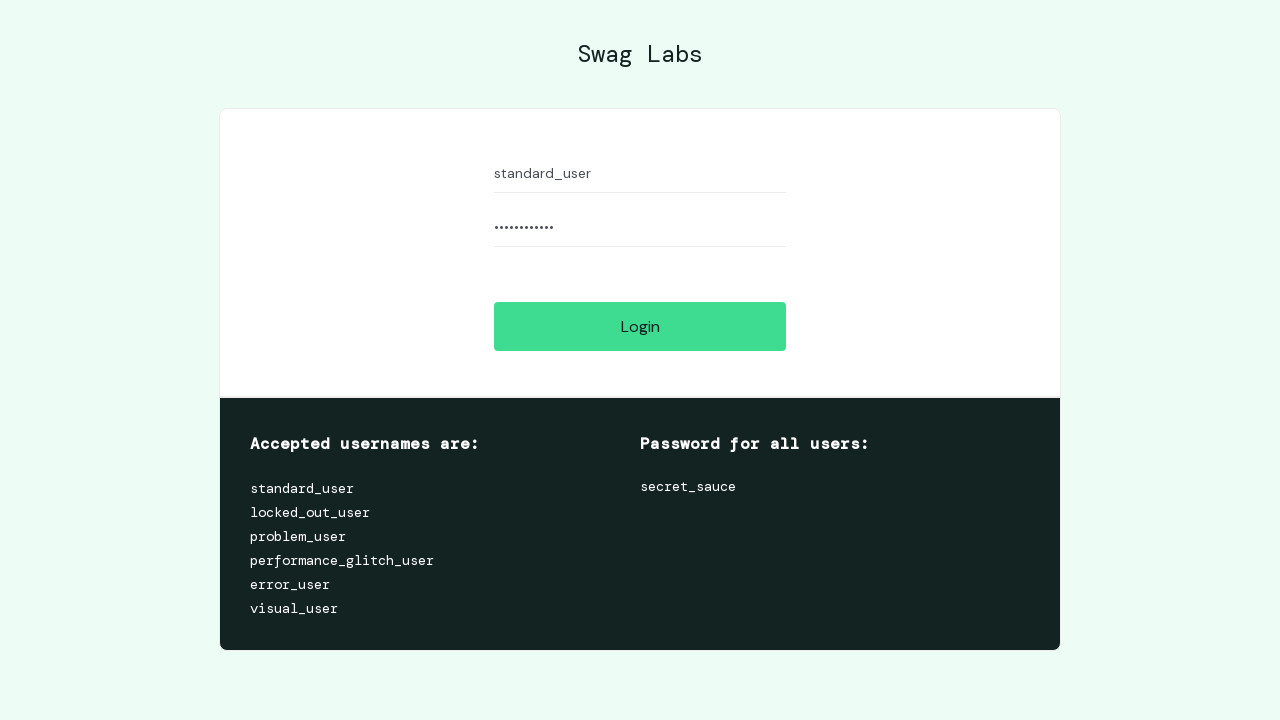

Pressed Enter to submit login form on //input[@id="password"]
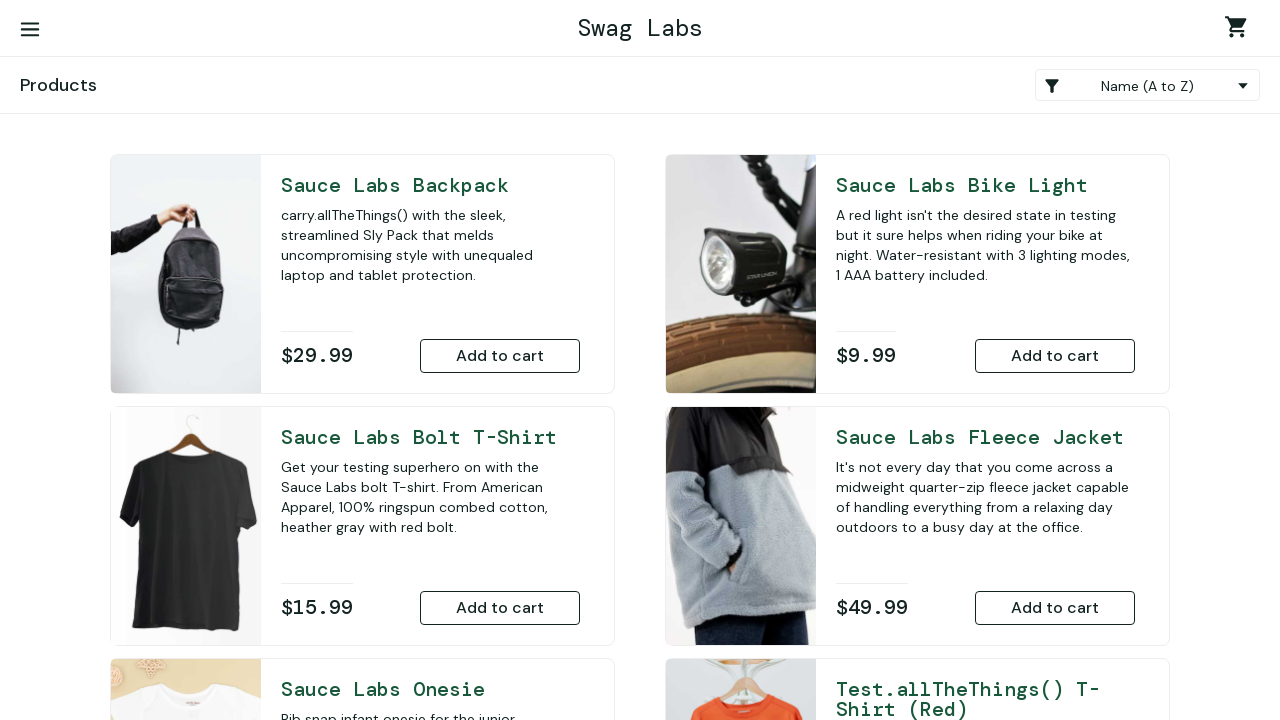

Products page loaded successfully
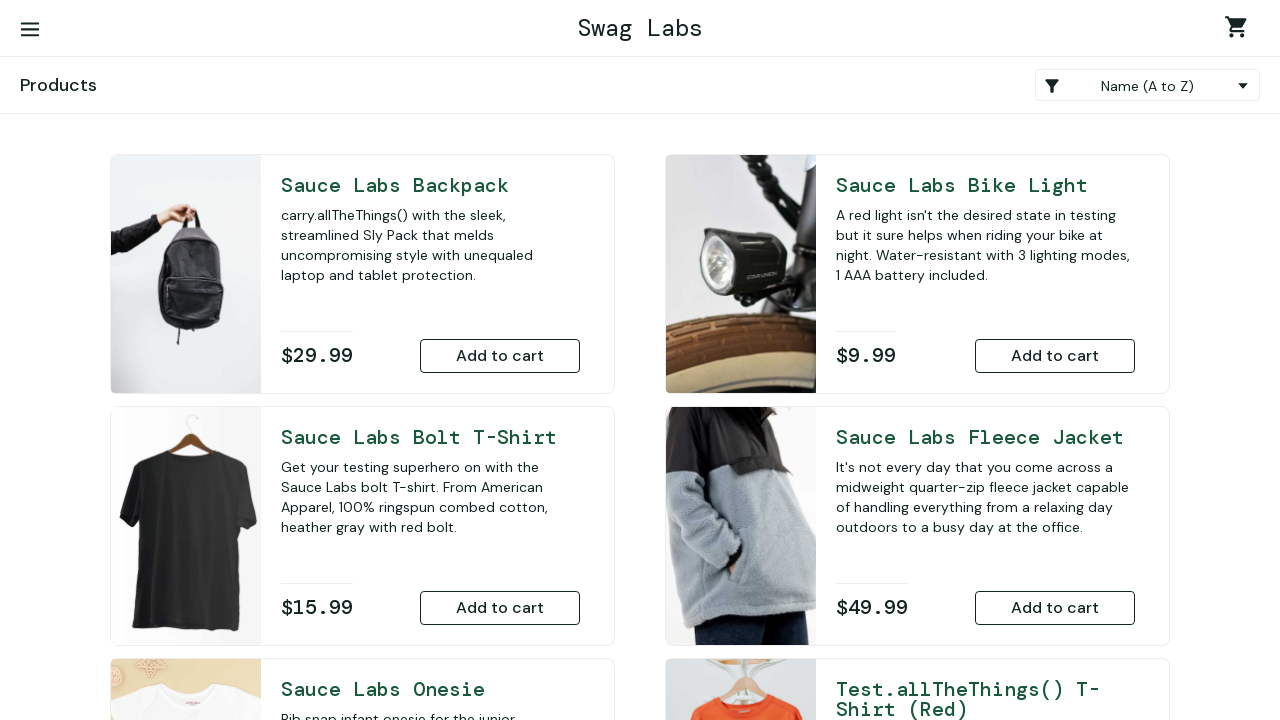

Added Sauce Labs Bolt T-Shirt to cart at (500, 608) on xpath=//button[@id="add-to-cart-sauce-labs-bolt-t-shirt"]
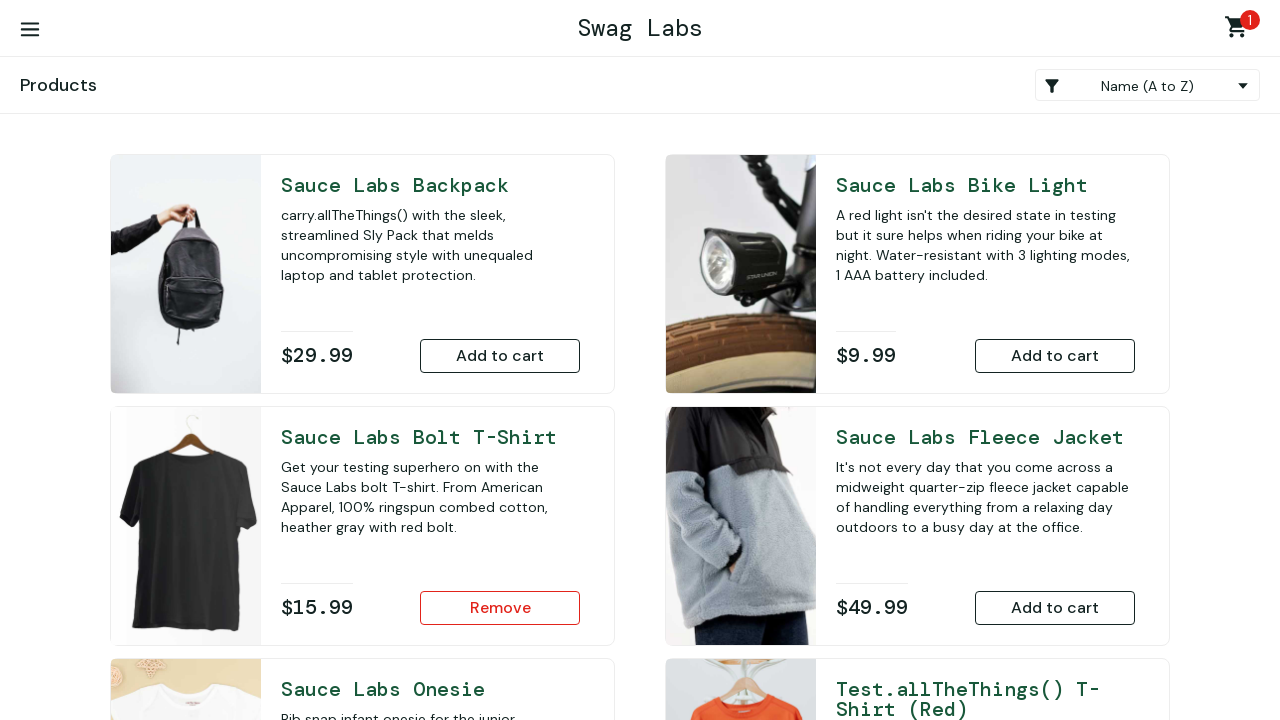

Navigated to shopping cart at (1240, 30) on xpath=//*[@id="shopping_cart_container"]/a
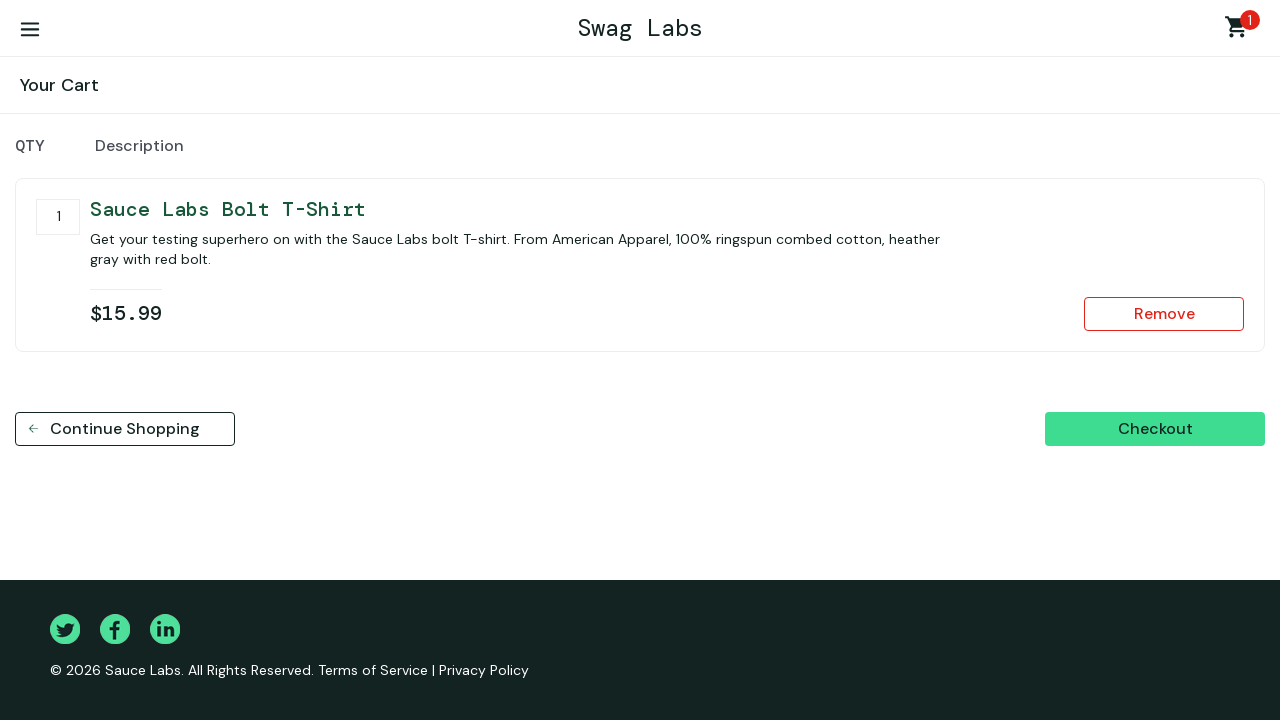

Clicked checkout button at (1155, 429) on xpath=//button[@id="checkout"]
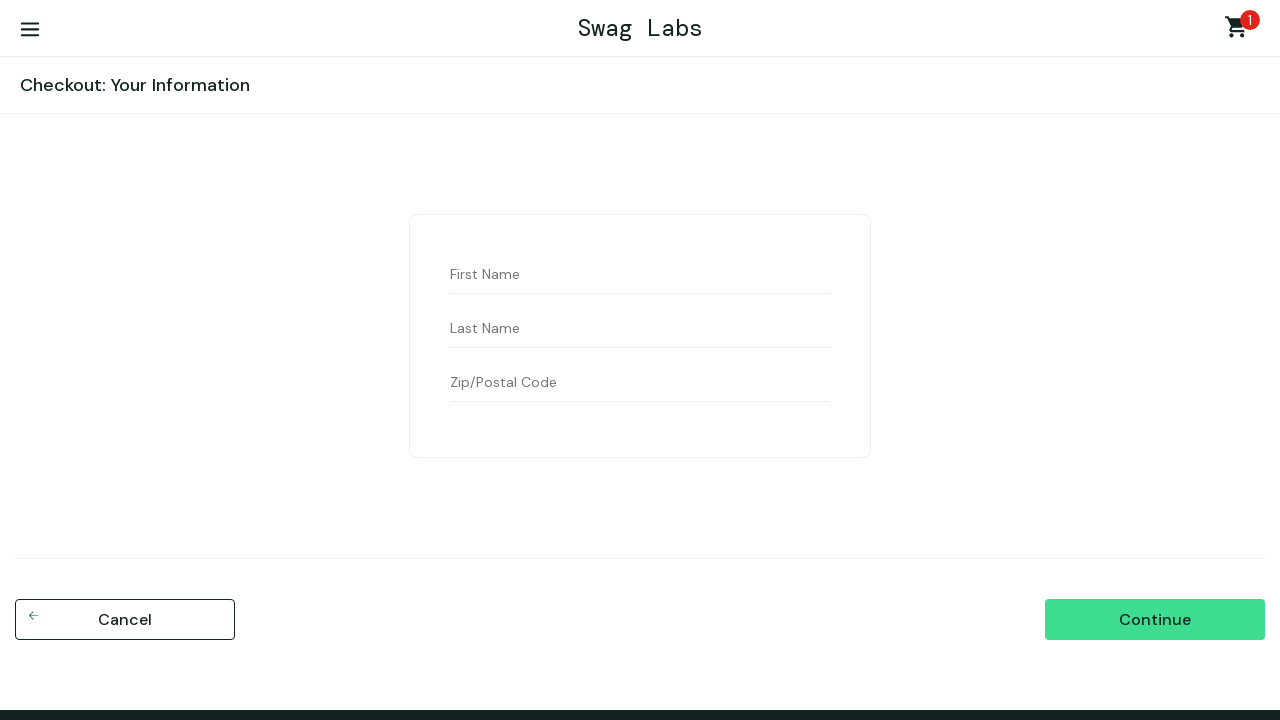

Filled first name field with 'Ivan' on //input[@id="first-name"]
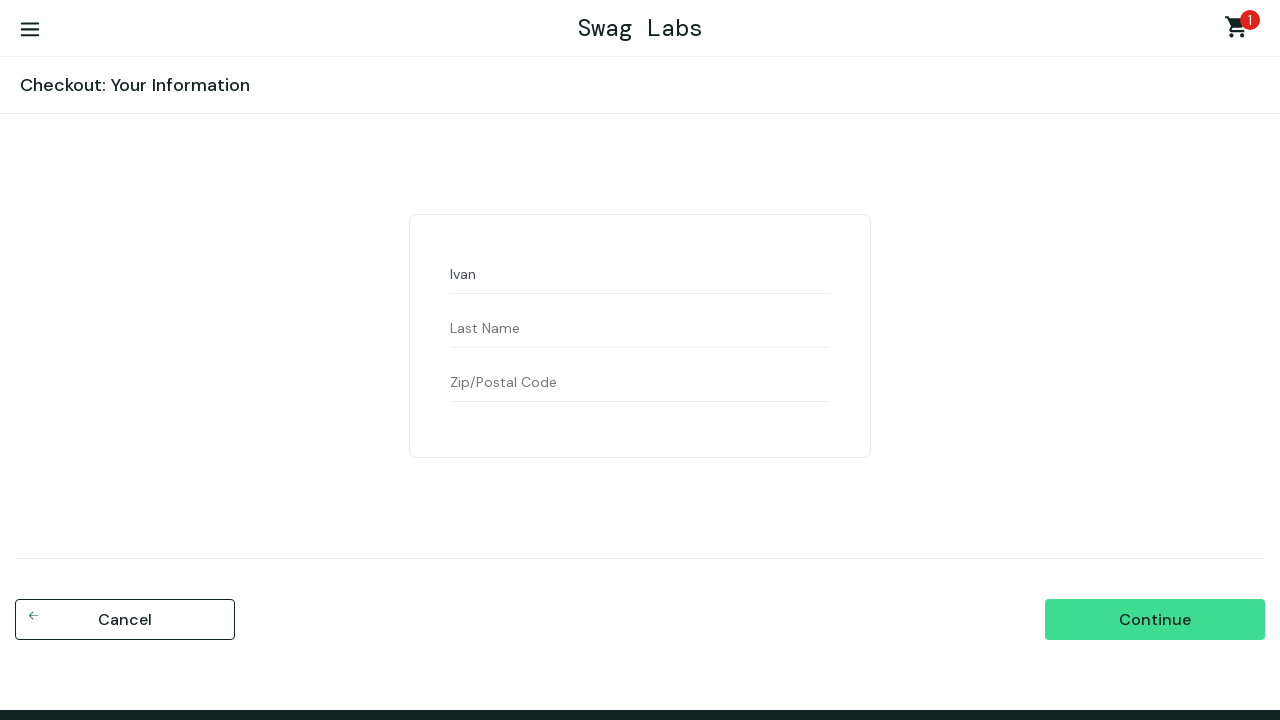

Filled last name field with 'Petrov' on //input[@id="last-name"]
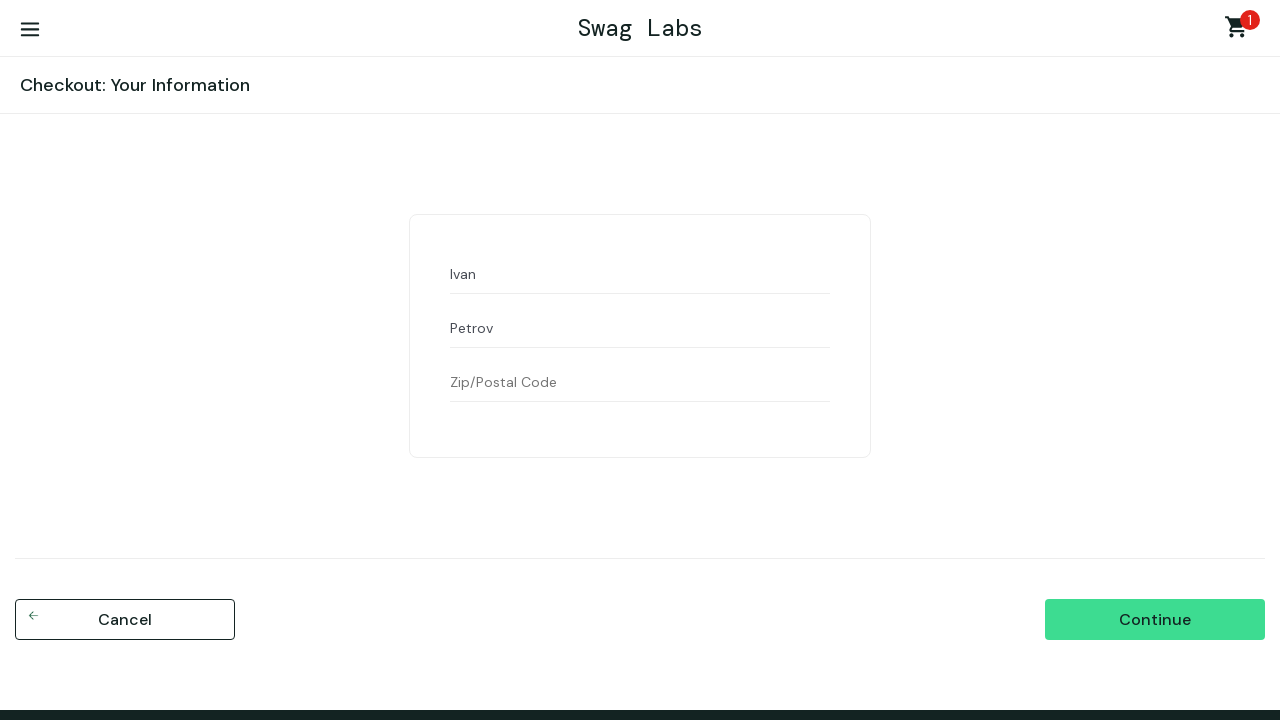

Filled postal code field with '198343' on //input[@id="postal-code"]
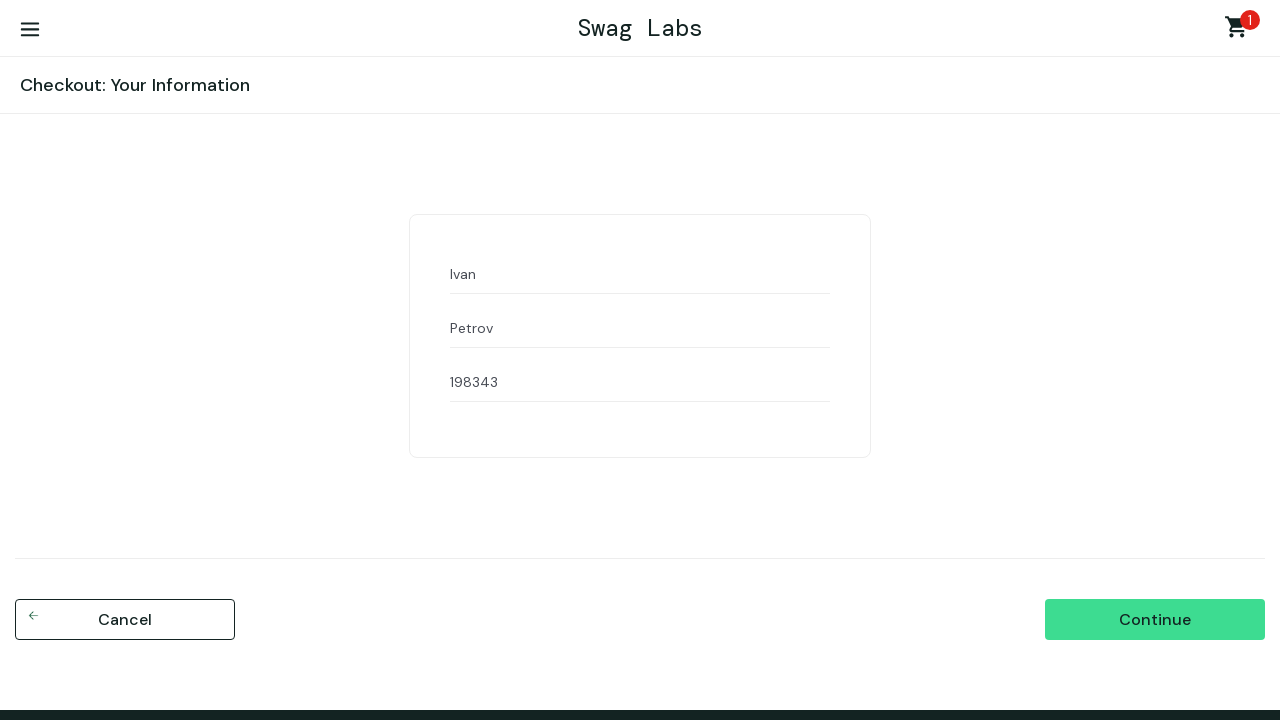

Clicked continue button to proceed to order review at (1155, 620) on xpath=//input[@id="continue"]
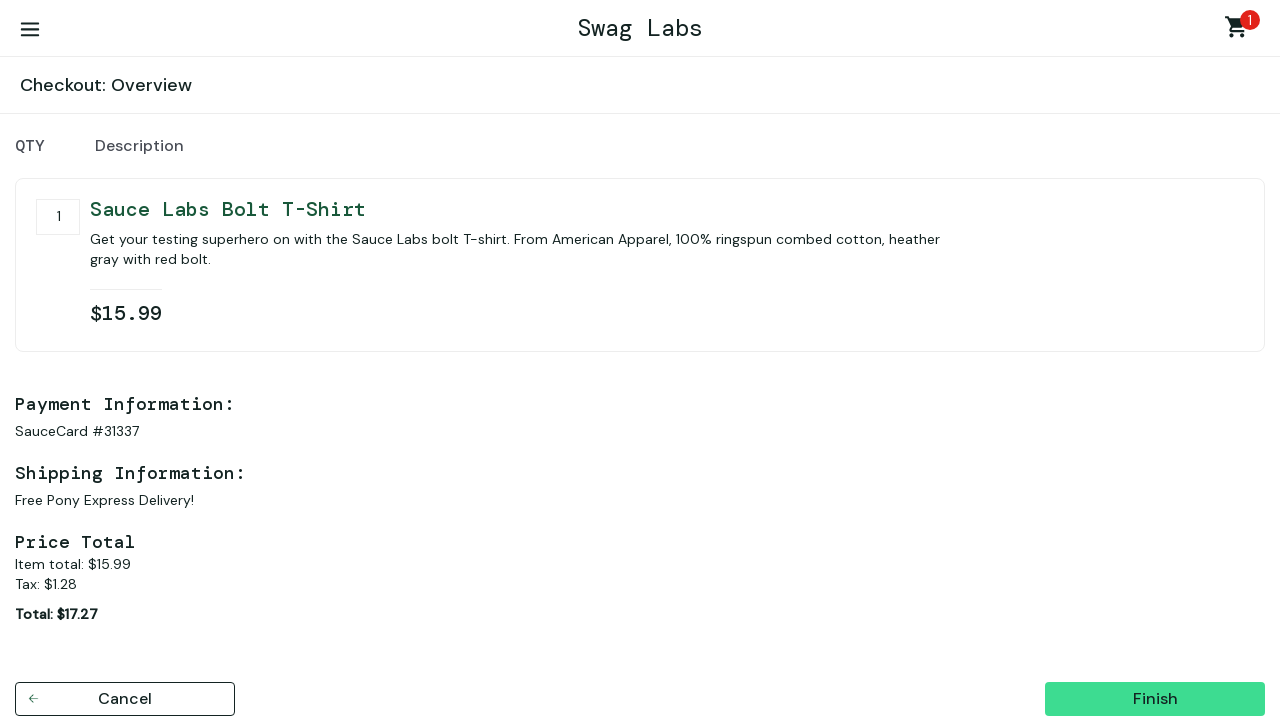

Scrolled down to view finish button
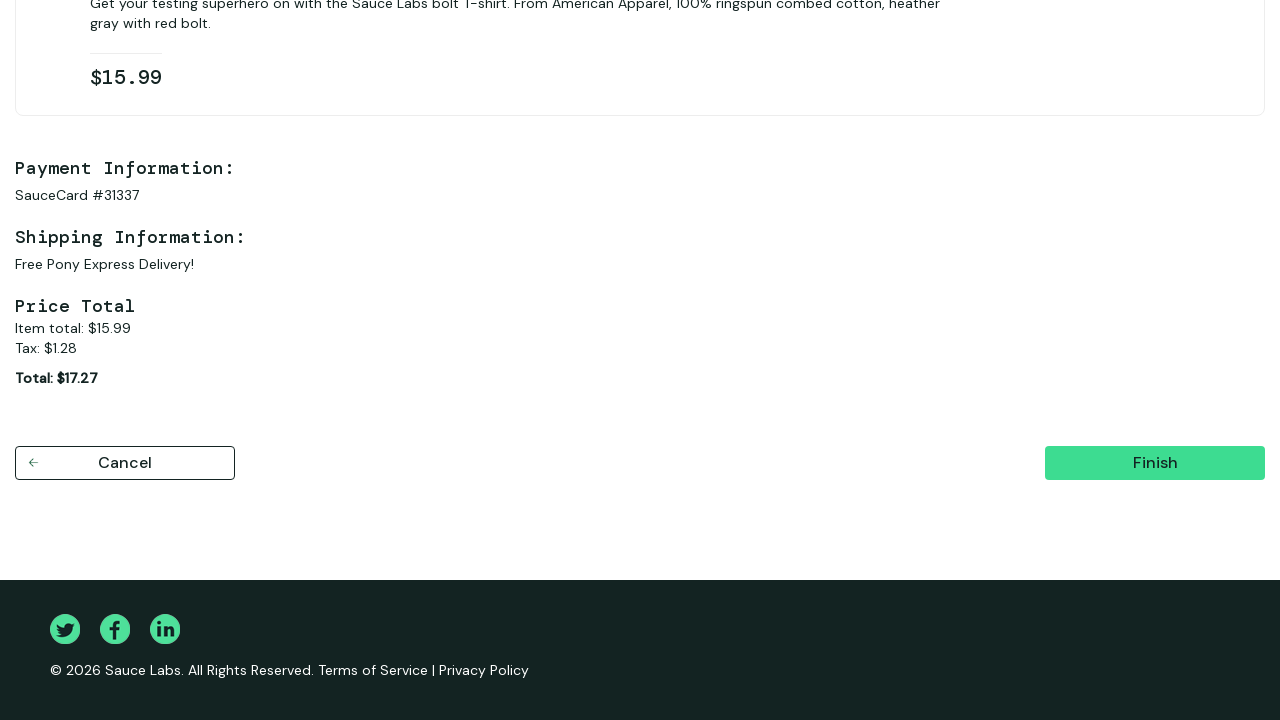

Clicked finish button to complete checkout at (1155, 463) on xpath=//button[@id="finish"]
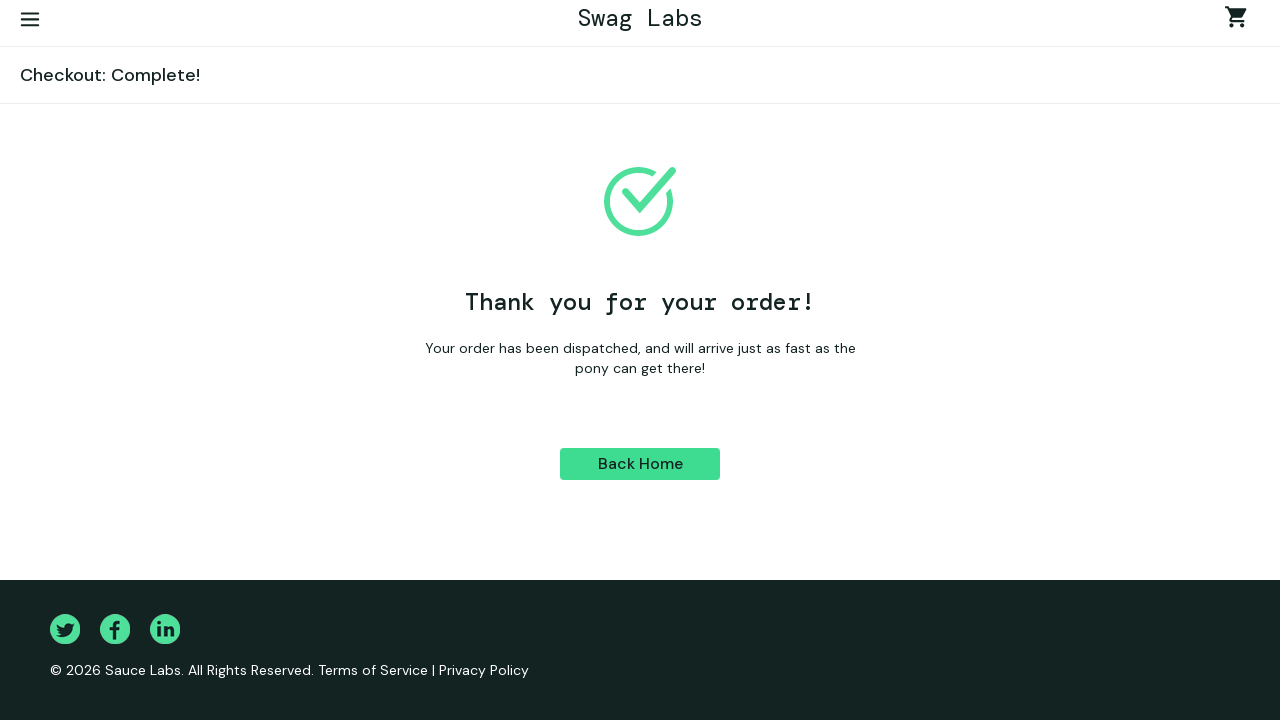

Order completion page loaded with thank you message
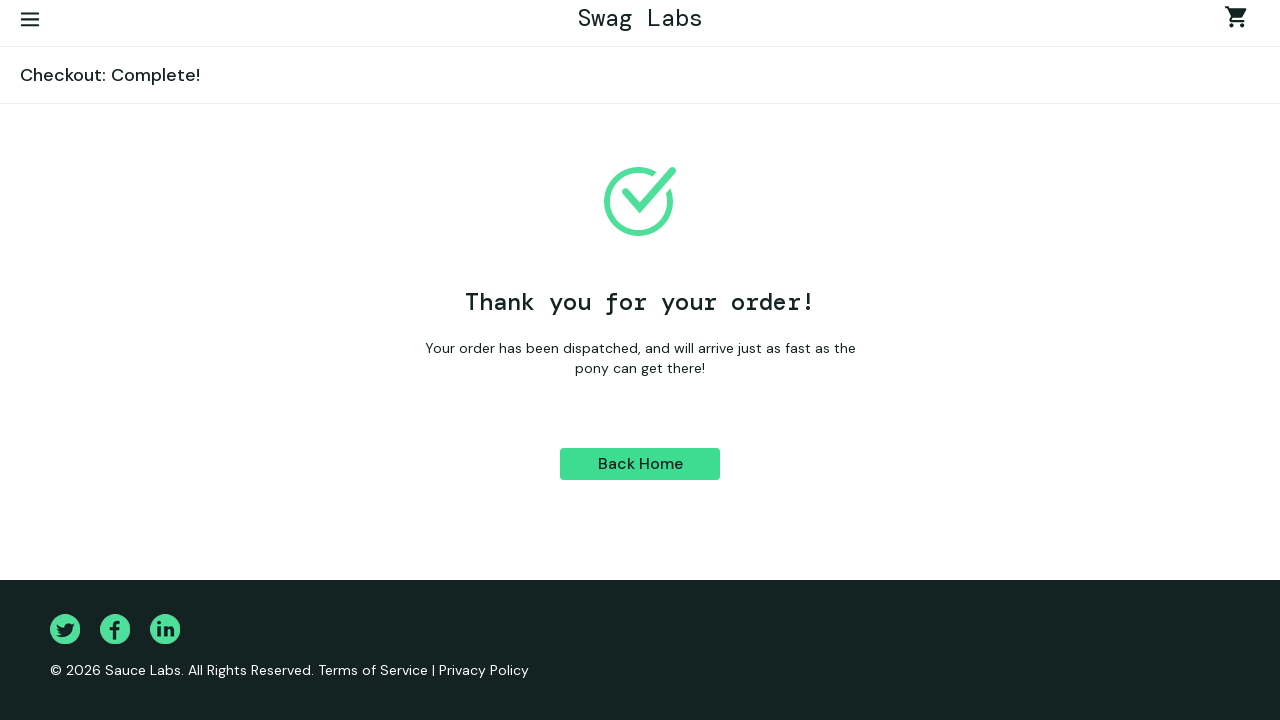

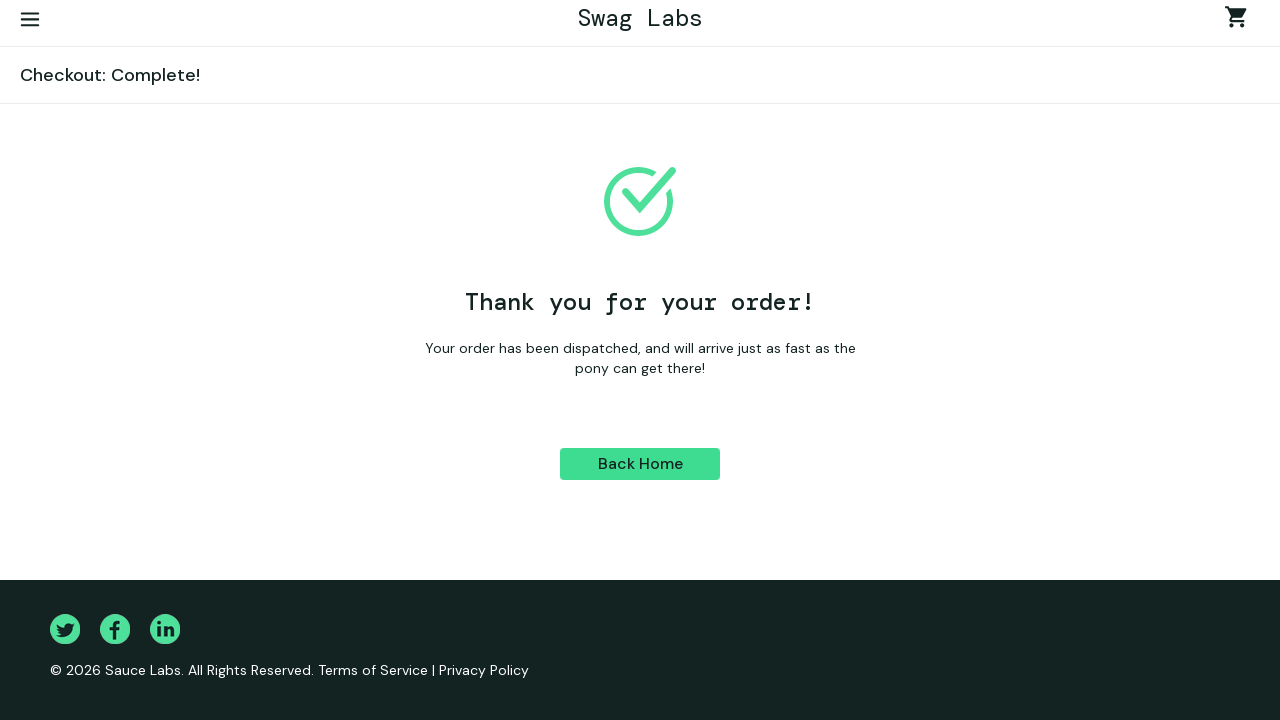